Tests opting out of A/B tests by adding an opt-out cookie after visiting the page, then refreshing to verify the opt-out took effect

Starting URL: http://the-internet.herokuapp.com/abtest

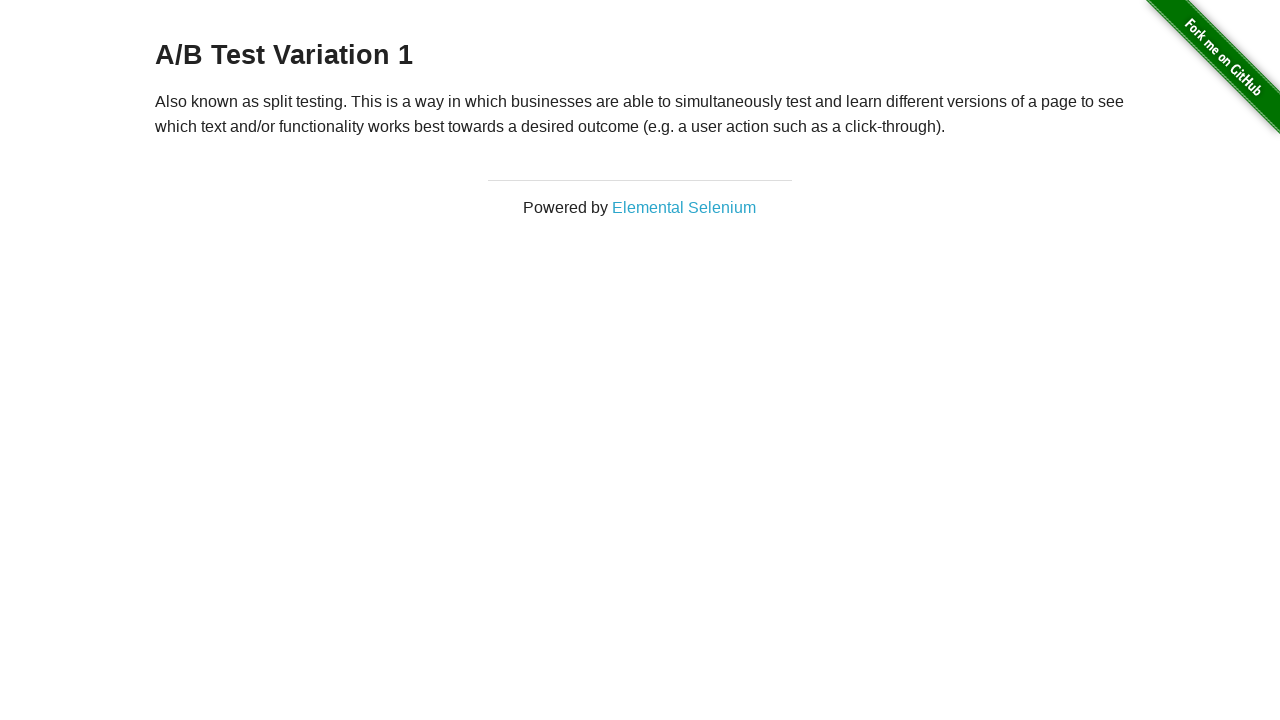

Waited for h3 heading to load on A/B test page
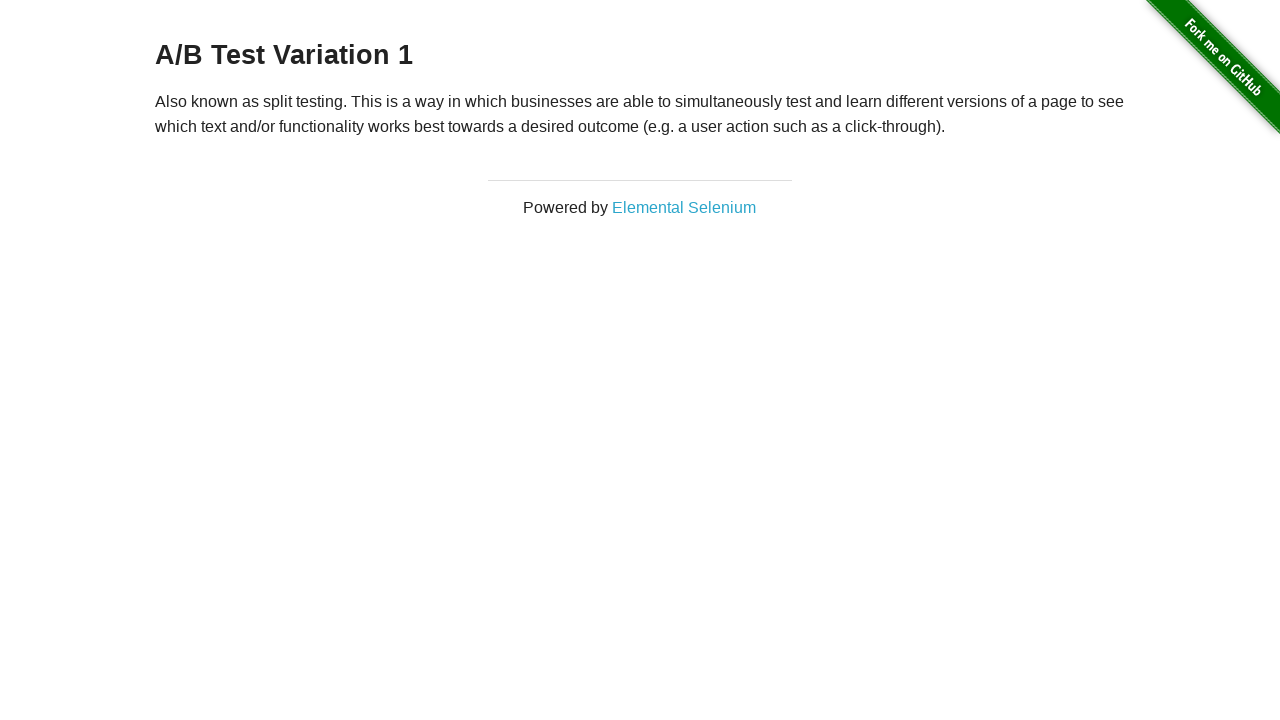

Retrieved heading text content
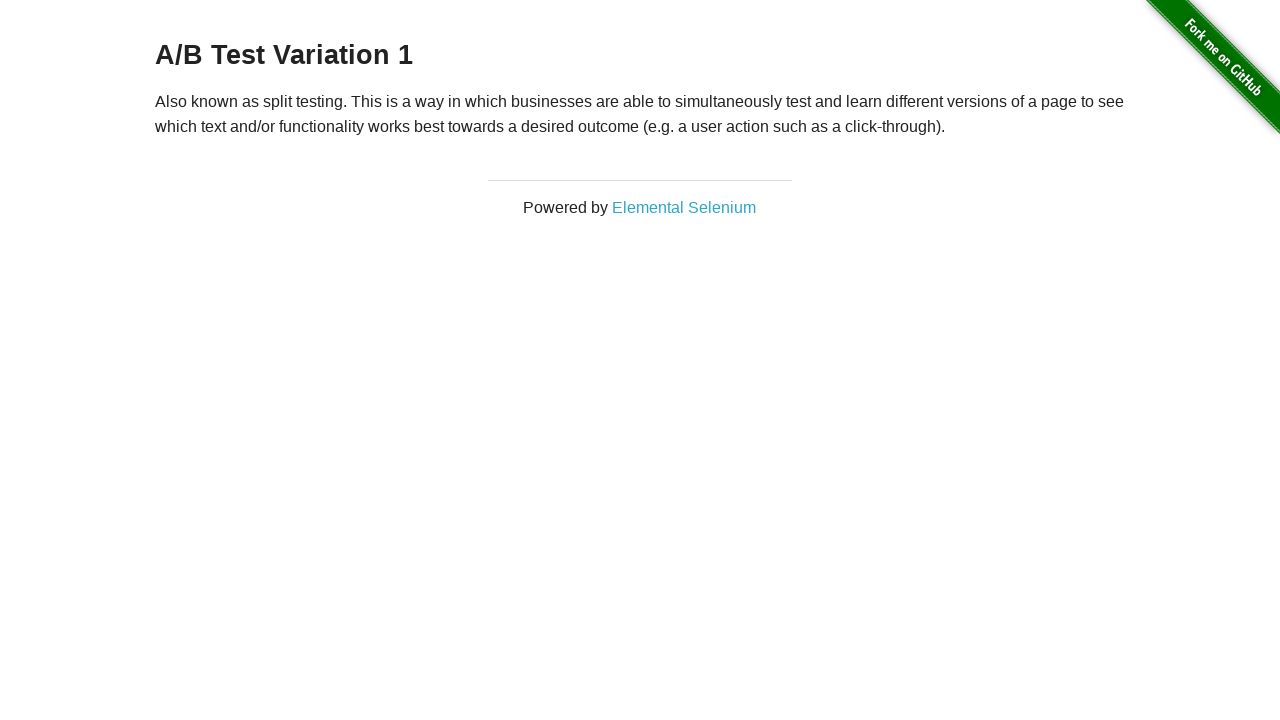

Verified initial heading starts with 'A/B Test' - user is in A/B test group
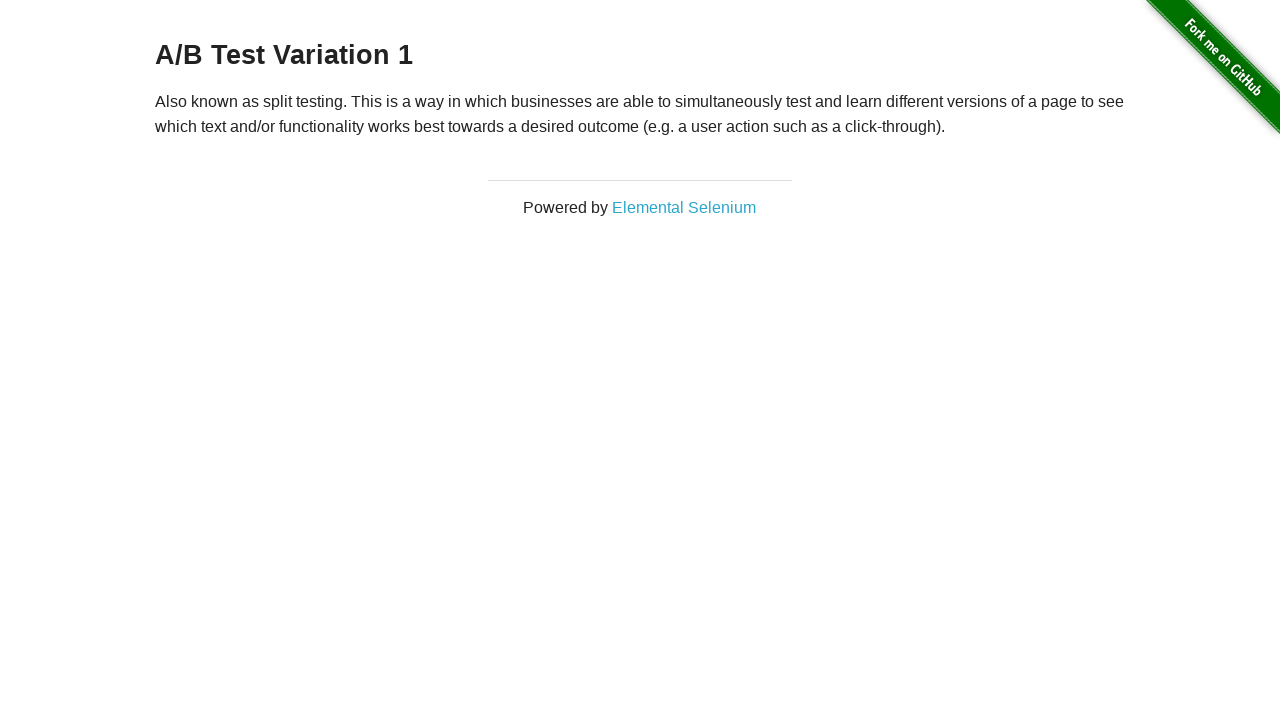

Added optimizelyOptOut cookie to opt out of A/B tests
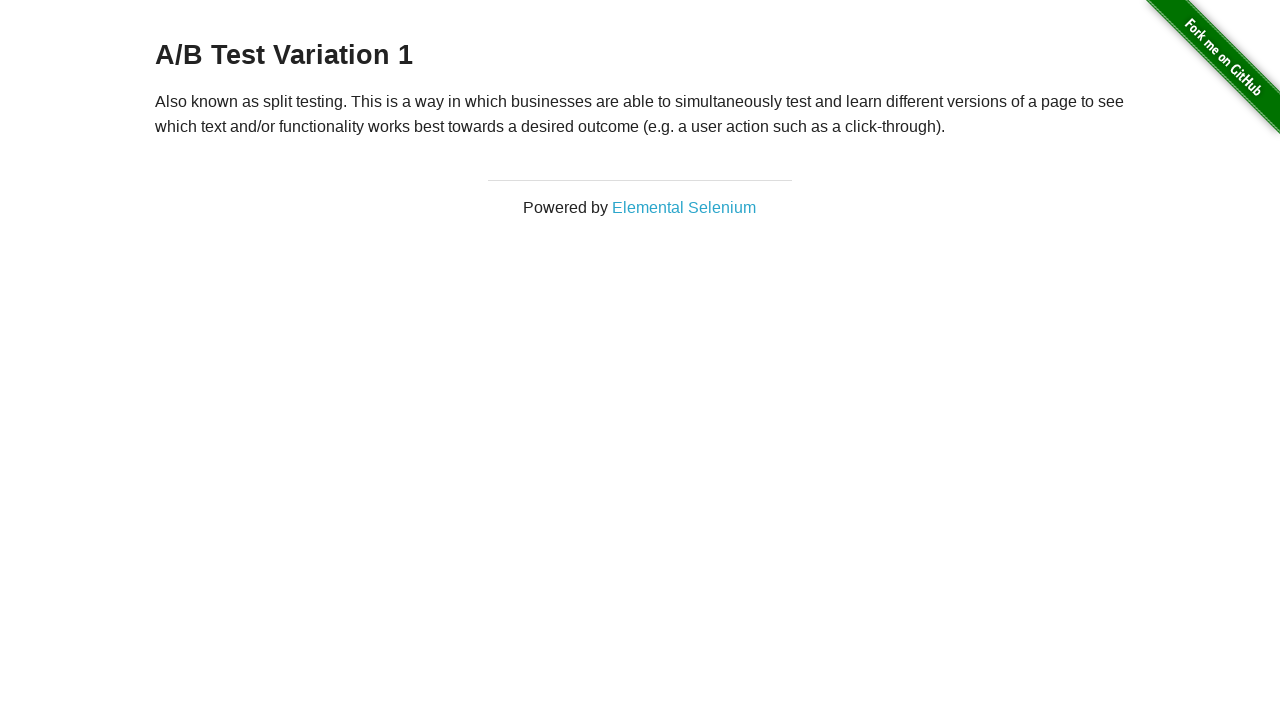

Reloaded page to apply opt-out cookie
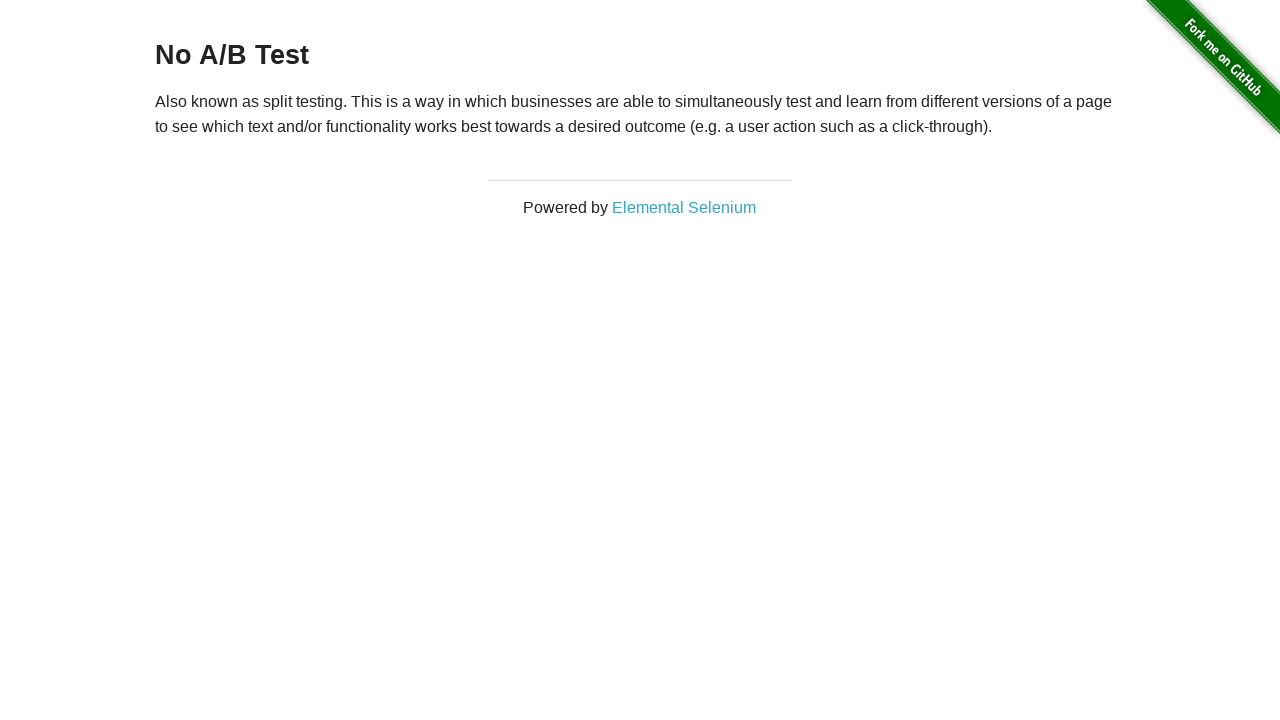

Waited for h3 heading to load after page reload
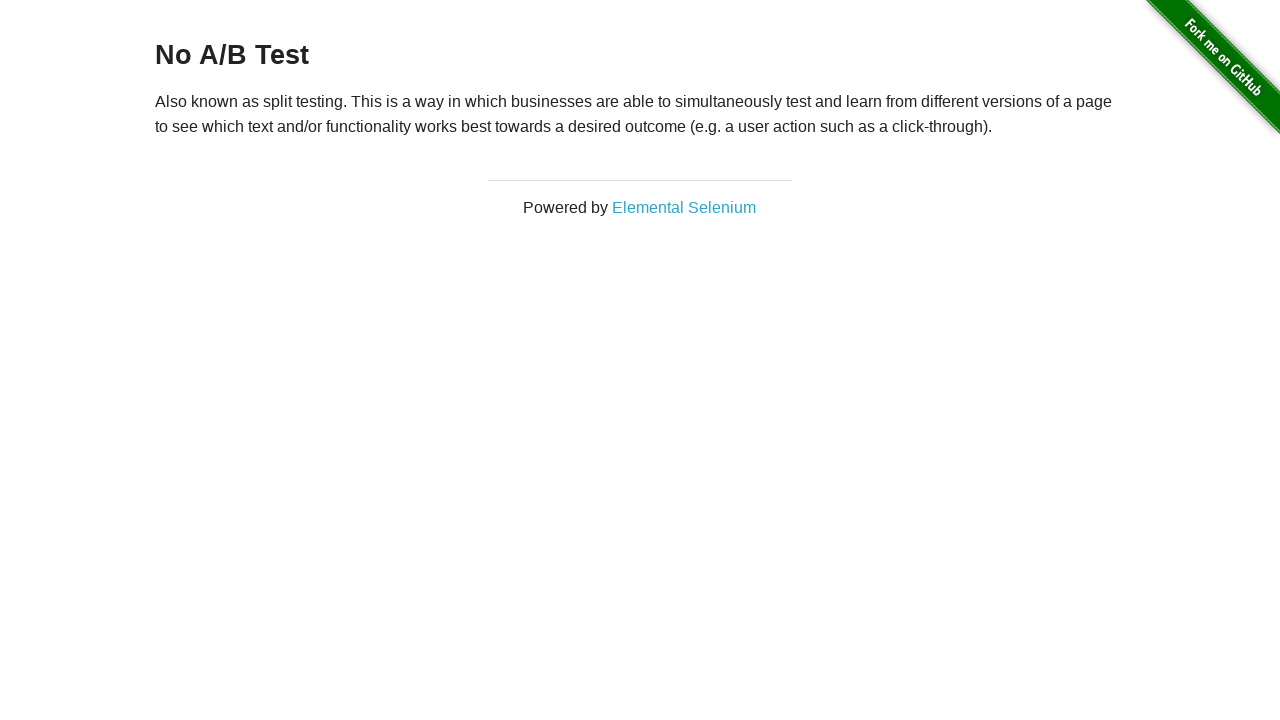

Retrieved heading text content after reload
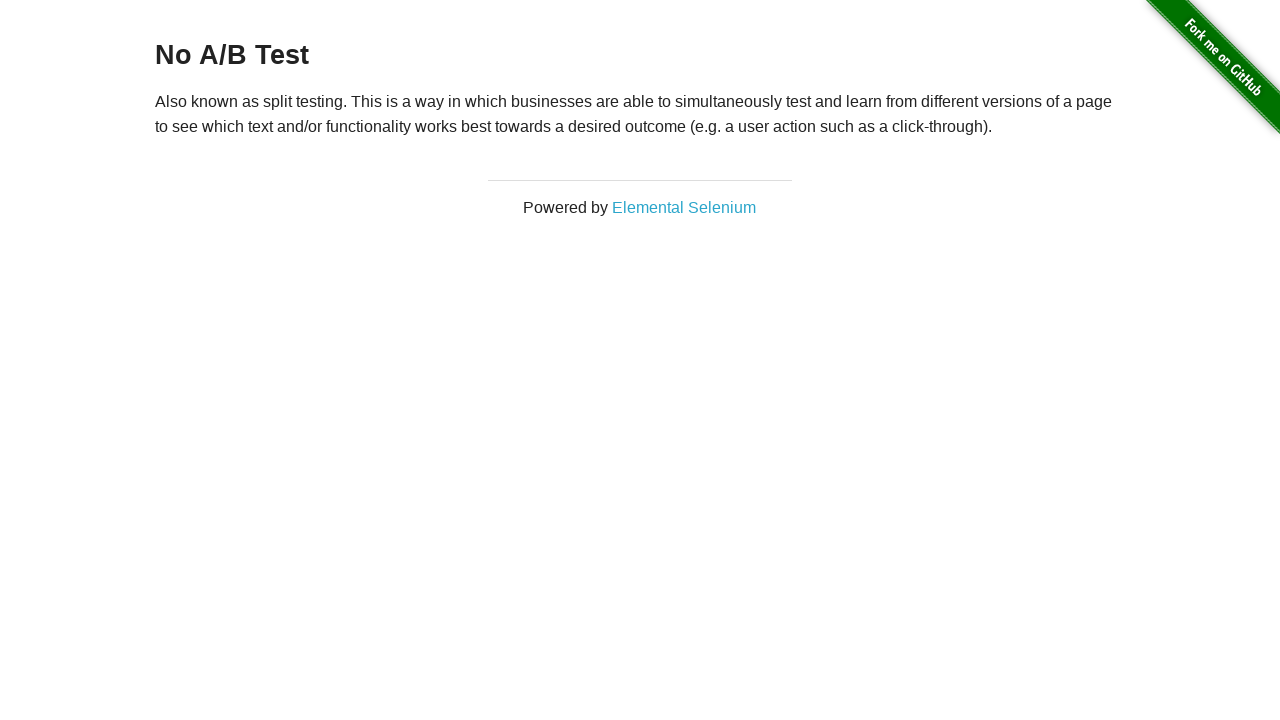

Verified heading starts with 'No A/B Test' - opt-out cookie successfully prevented A/B test assignment
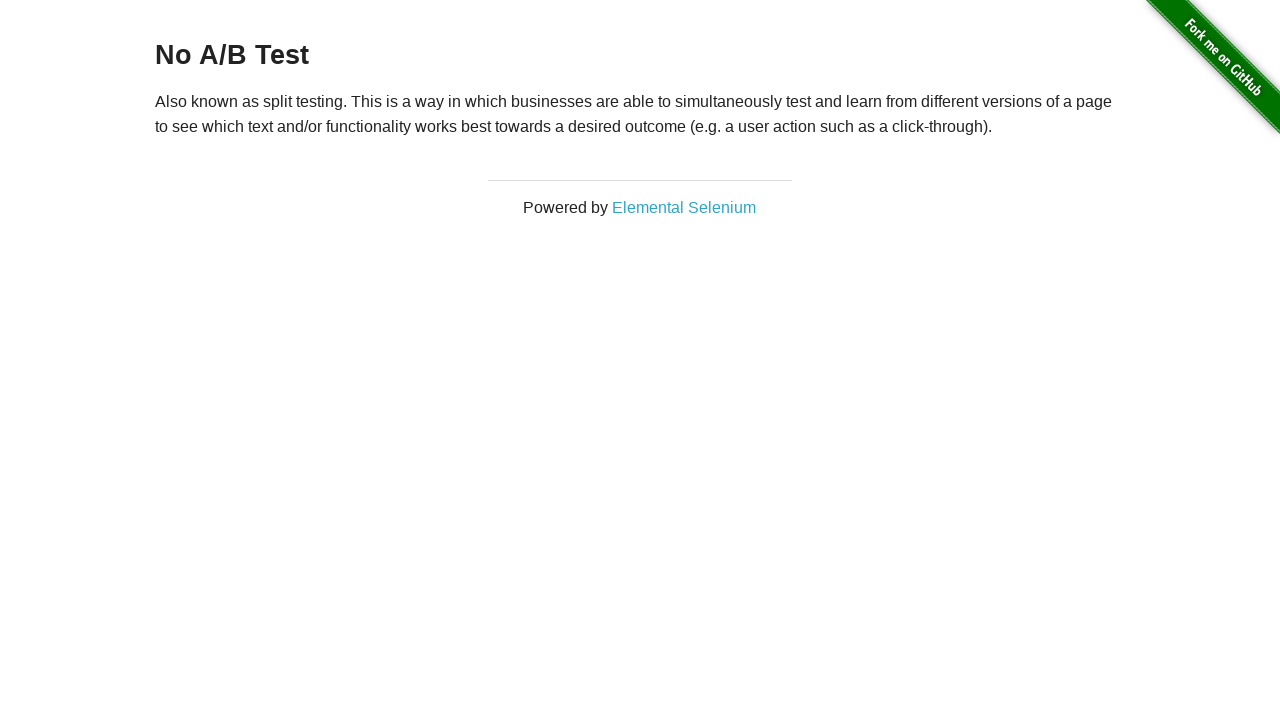

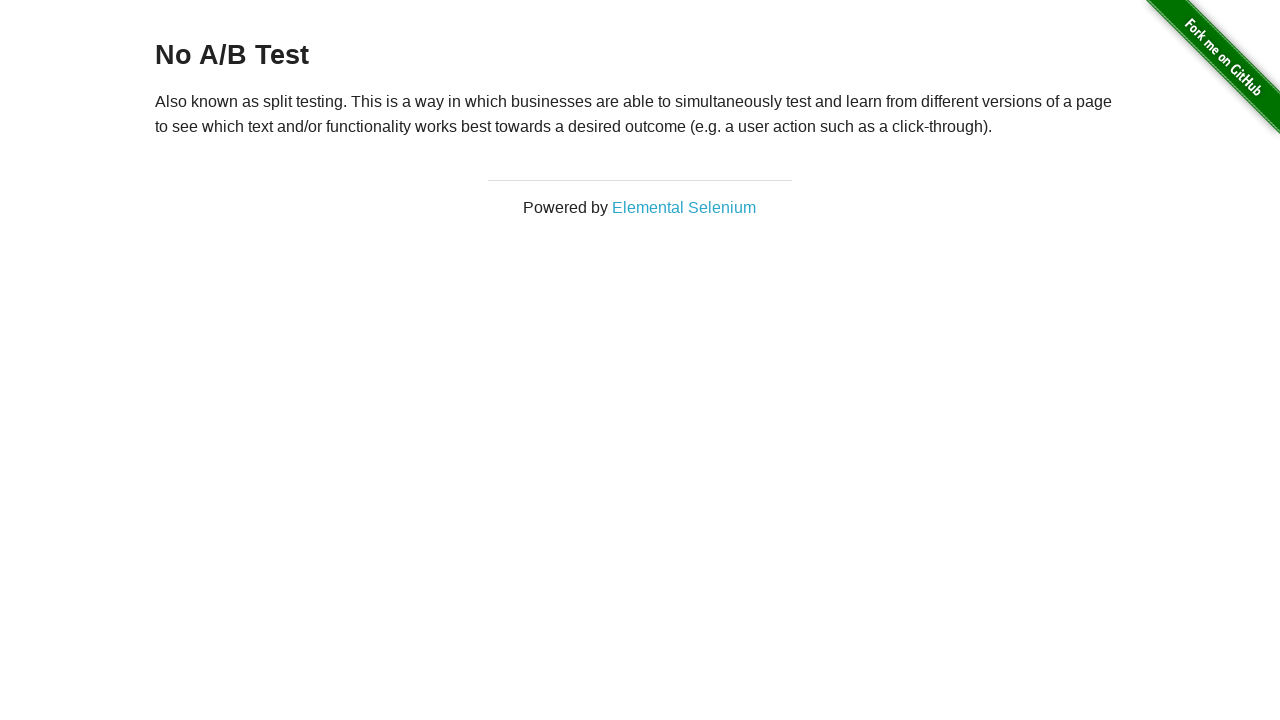